Tests right-click context menu functionality by performing a right-click action on an element, selecting an option from the context menu, and handling the resulting alert

Starting URL: http://swisnl.github.io/jQuery-contextMenu/demo.html

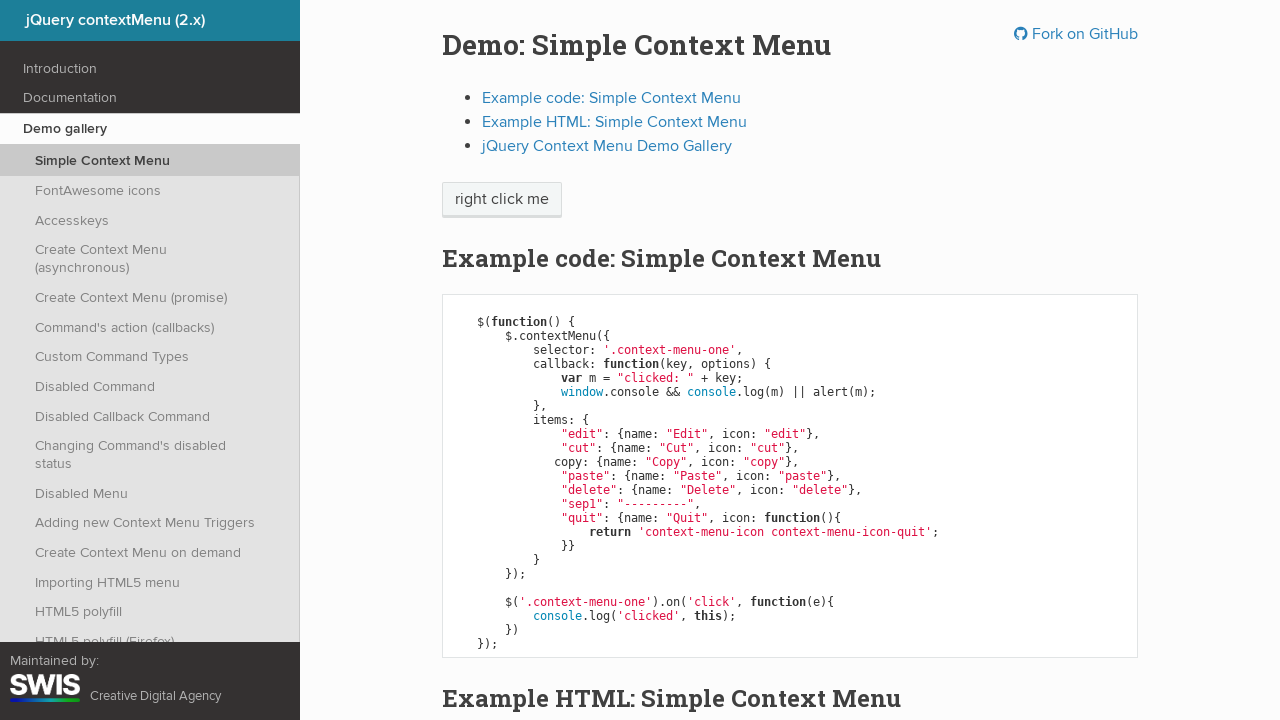

Located right-clickable element with context menu support
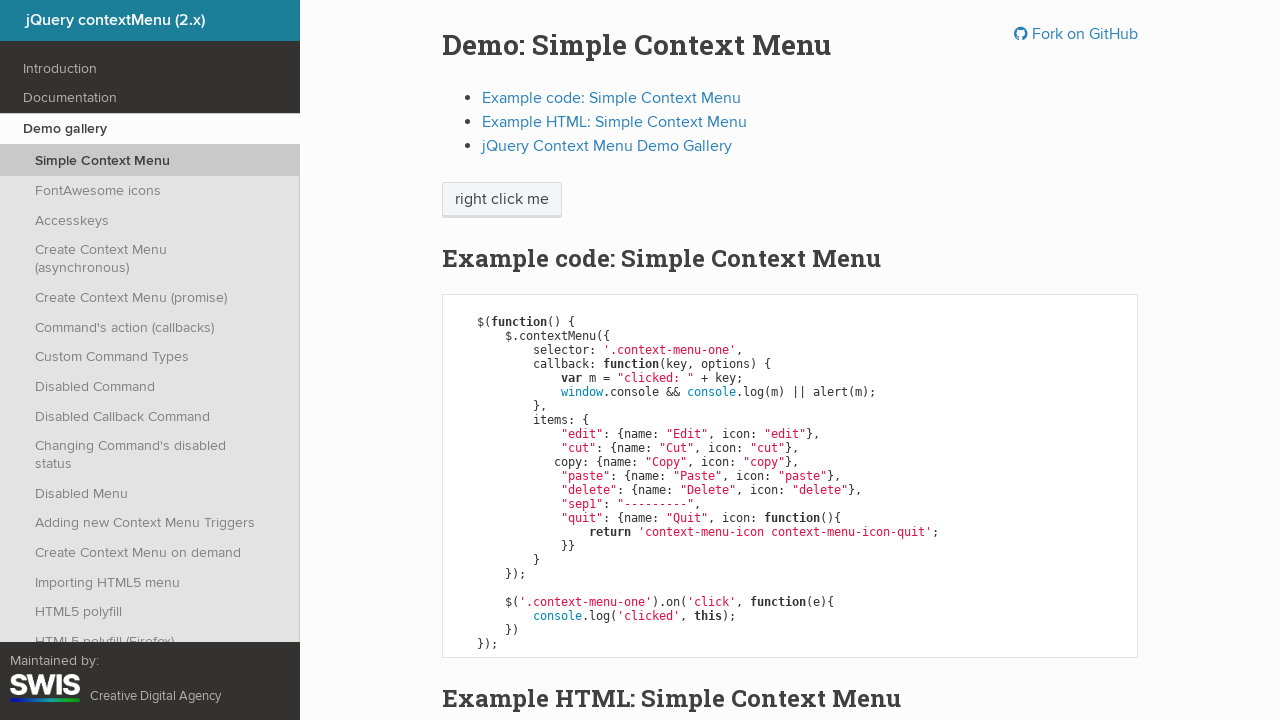

Performed right-click on the context menu element at (502, 200) on xpath=//p/span[@class='context-menu-one btn btn-neutral']
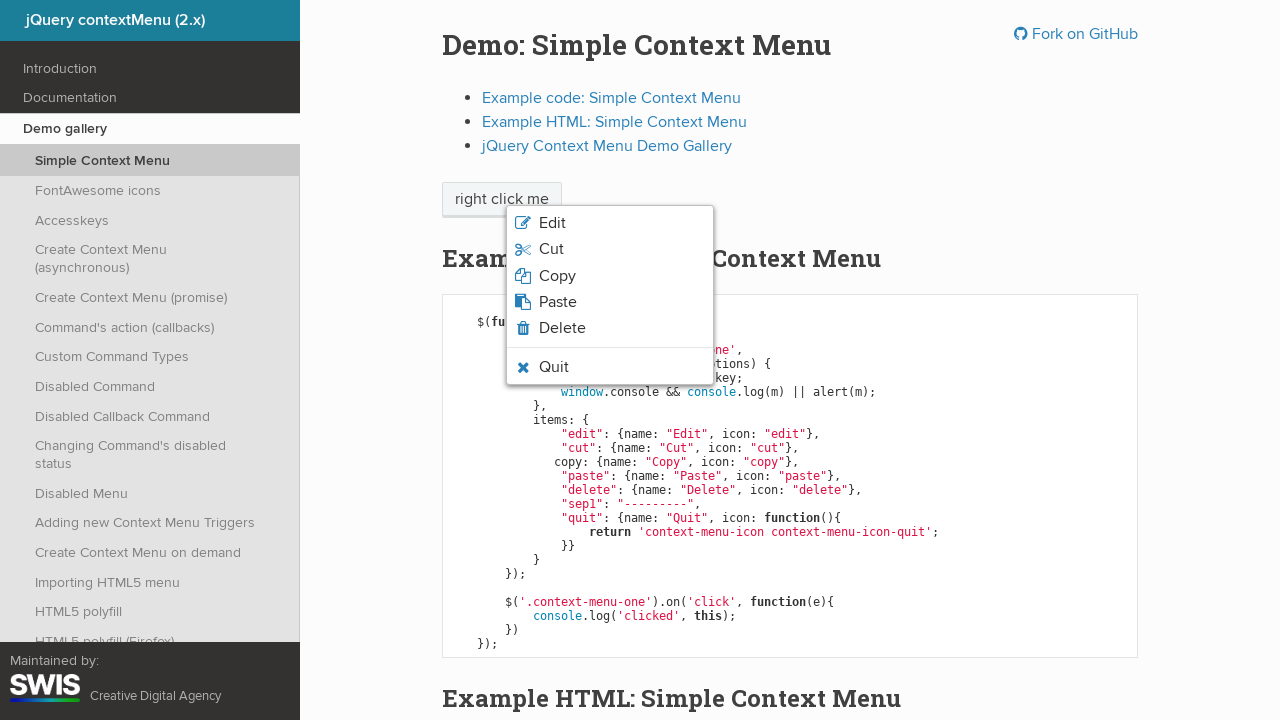

Clicked on the third option from the context menu at (557, 276) on xpath=/html/body/ul/li[3]/span
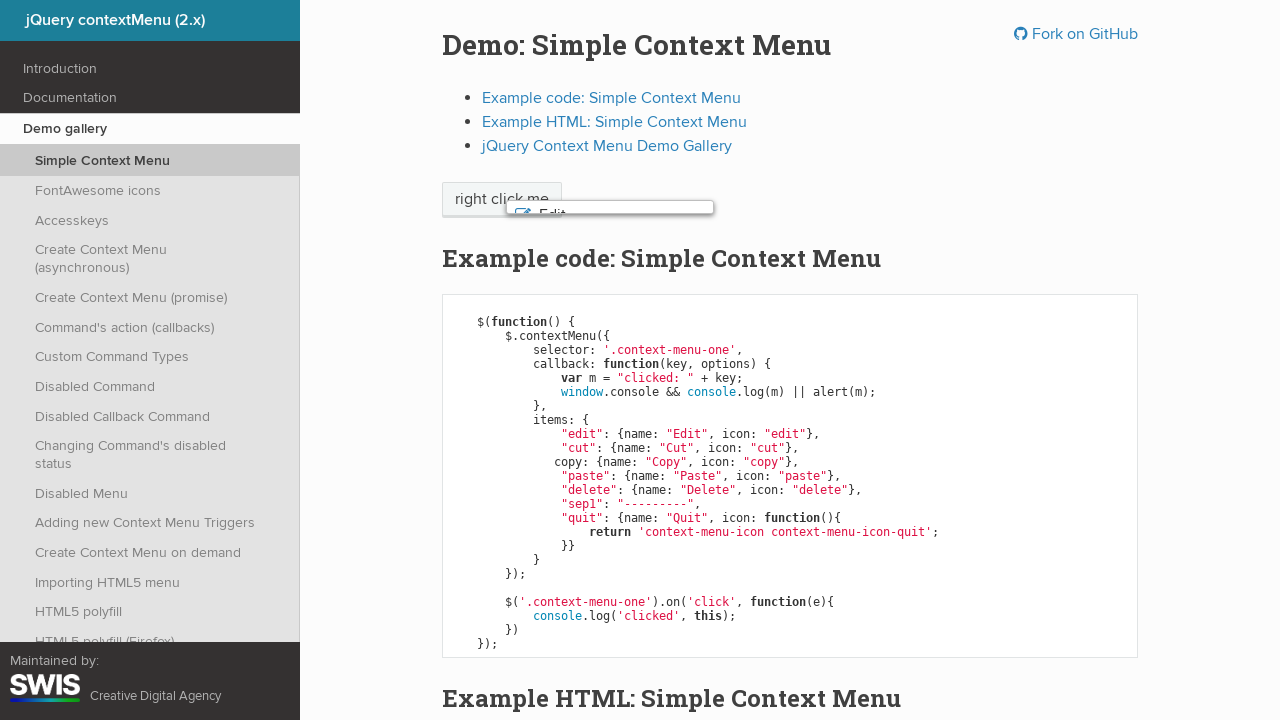

Set up dialog handler to accept alerts
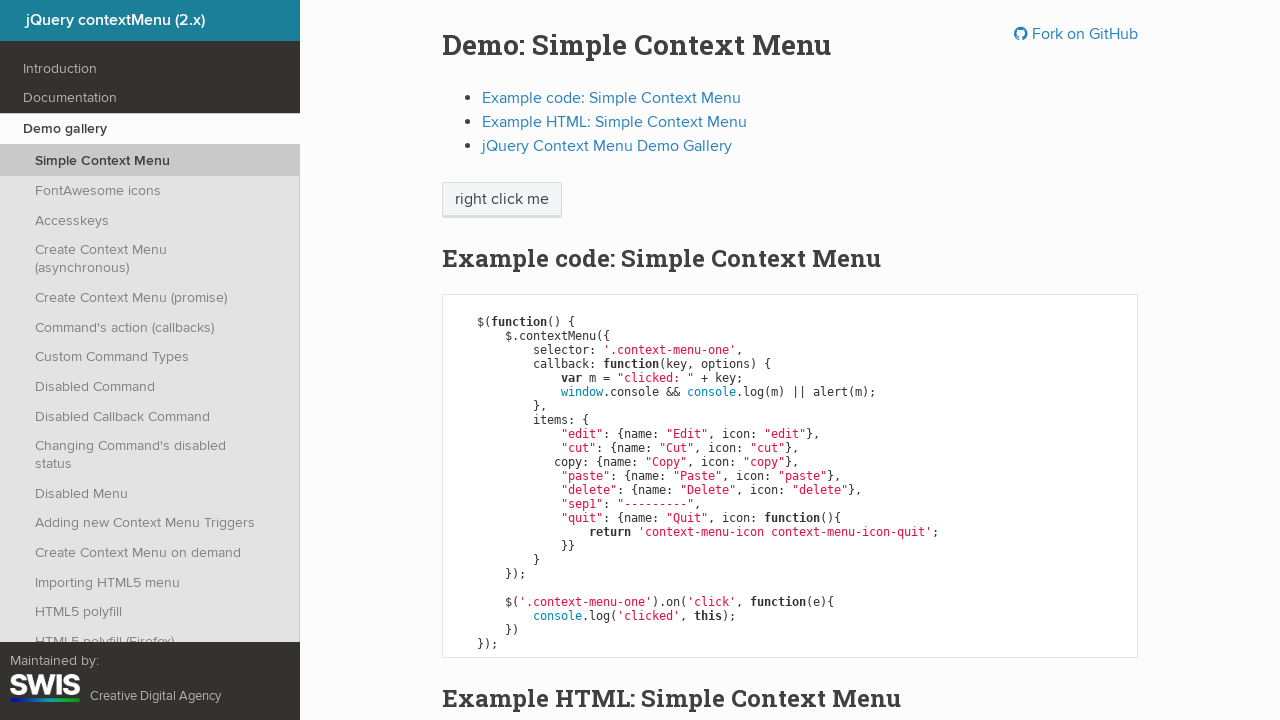

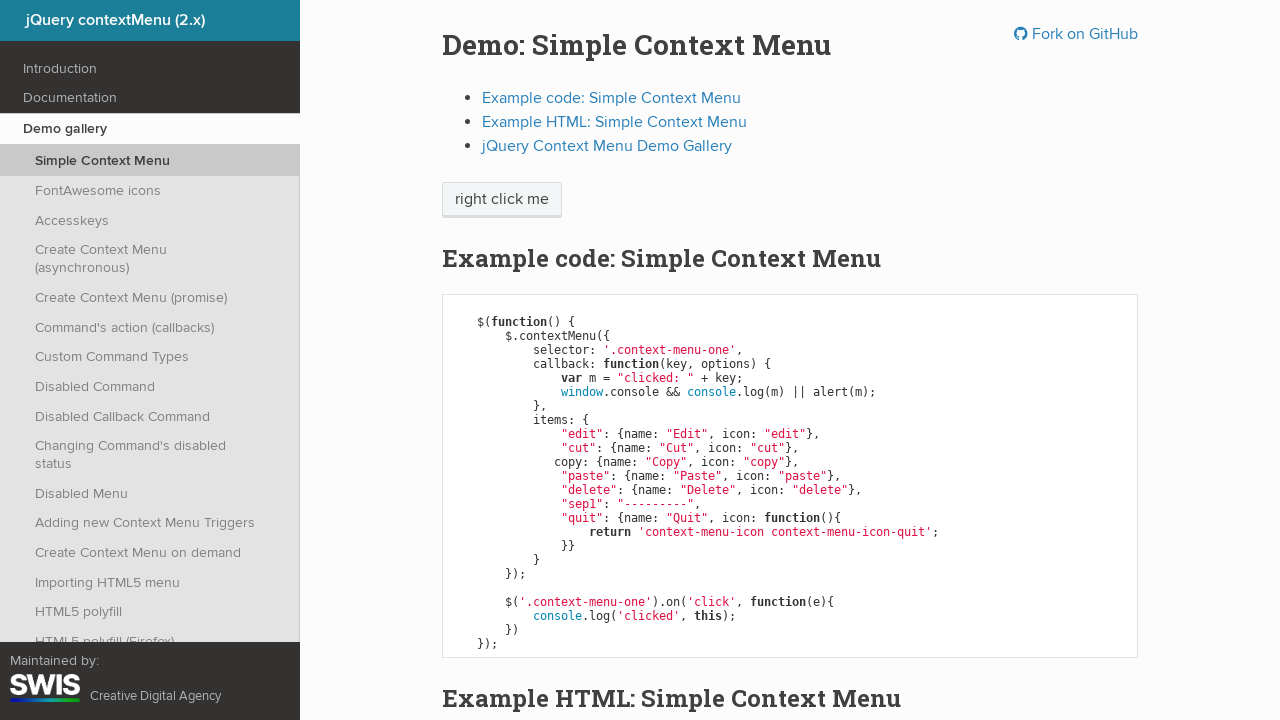